Tests add-to-cart functionality on a grocery shopping practice site by finding specific vegetables (Brocolli, Cauliflower, Cucumber, Beetroot, Beans) from the product list and clicking their respective "Add to Cart" buttons.

Starting URL: https://rahulshettyacademy.com/seleniumPractise/#/

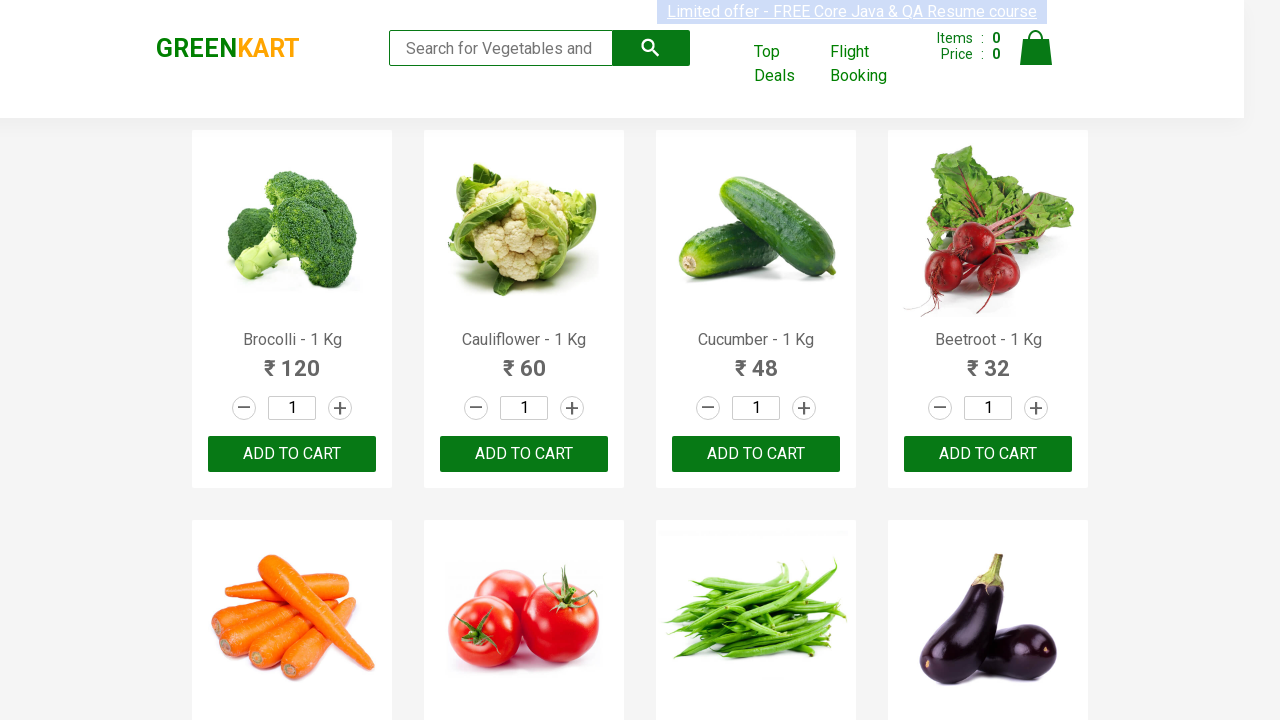

Waited for product names to load on the page
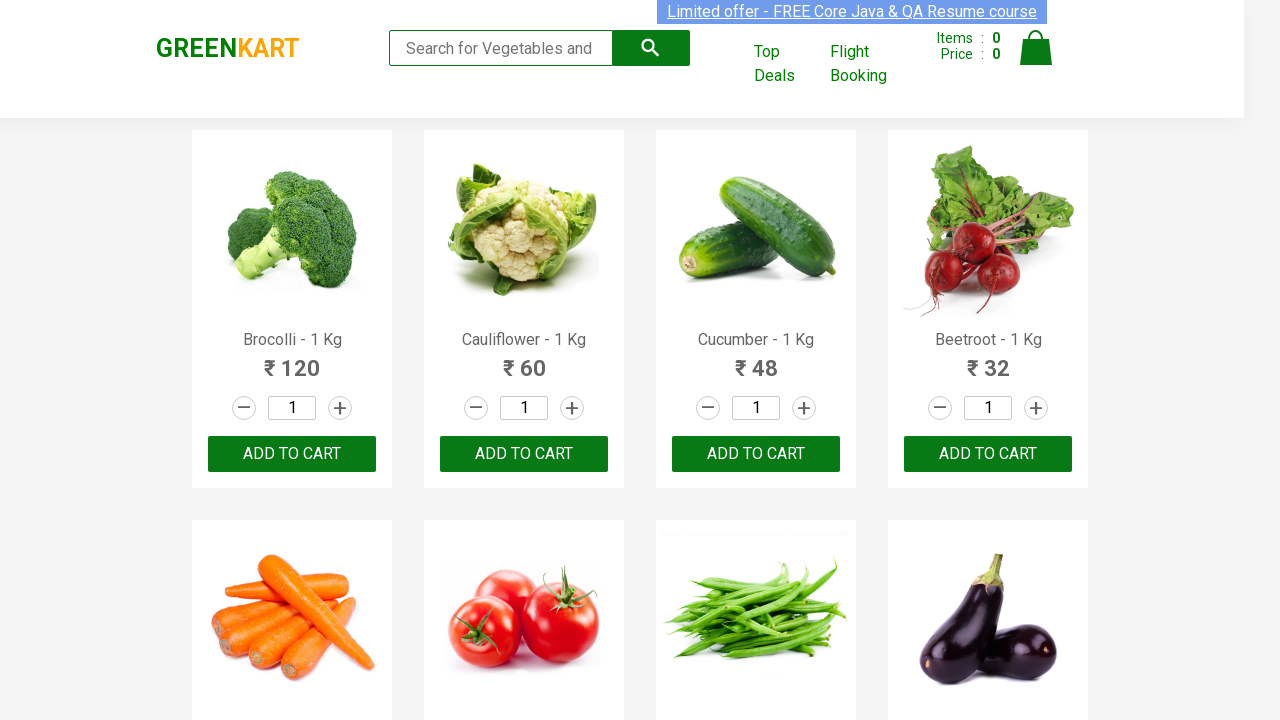

Retrieved all product name elements from the page
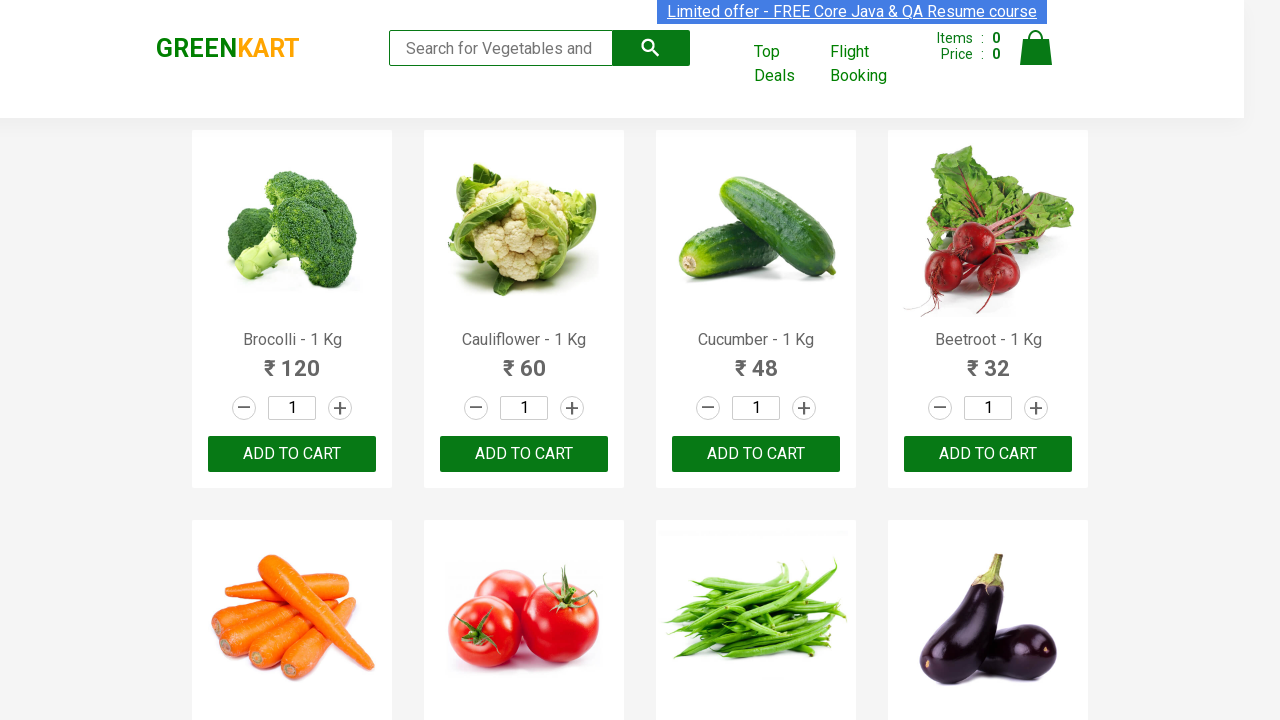

Added 'Brocolli' to cart (1/5 items) at (292, 454) on xpath=//div[@class='product-action']/button >> nth=0
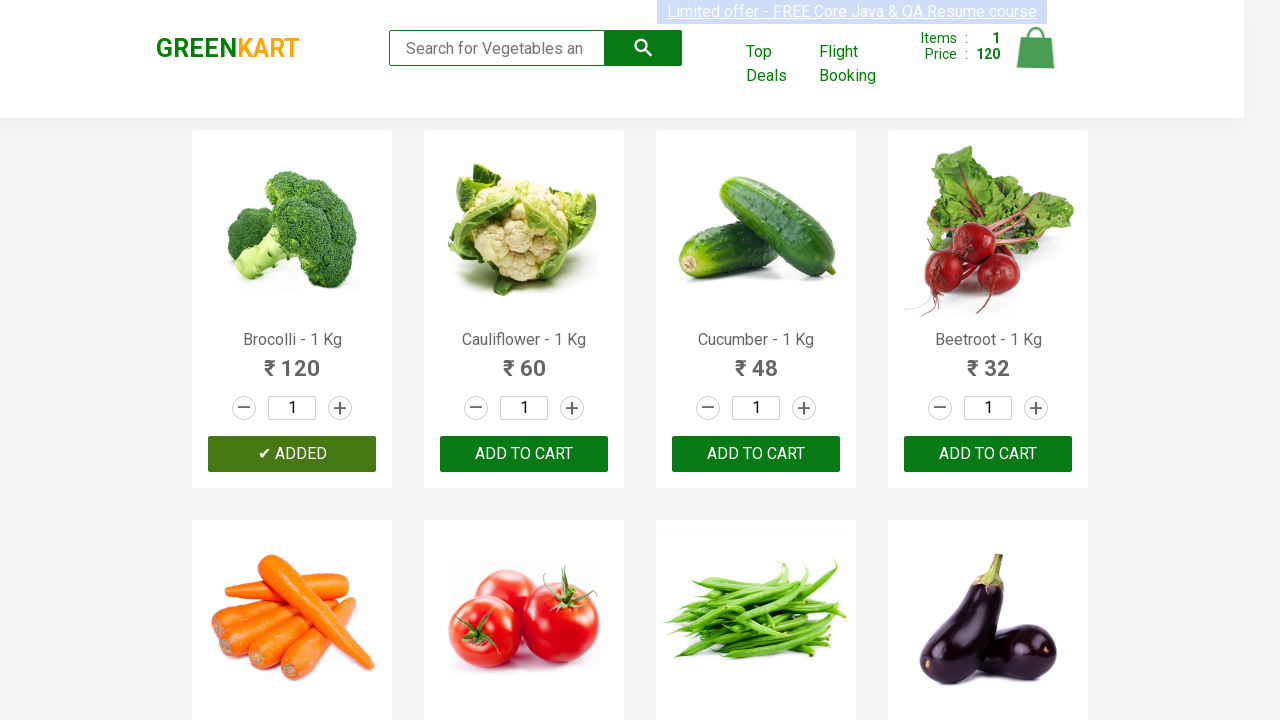

Added 'Cauliflower' to cart (2/5 items) at (524, 454) on xpath=//div[@class='product-action']/button >> nth=1
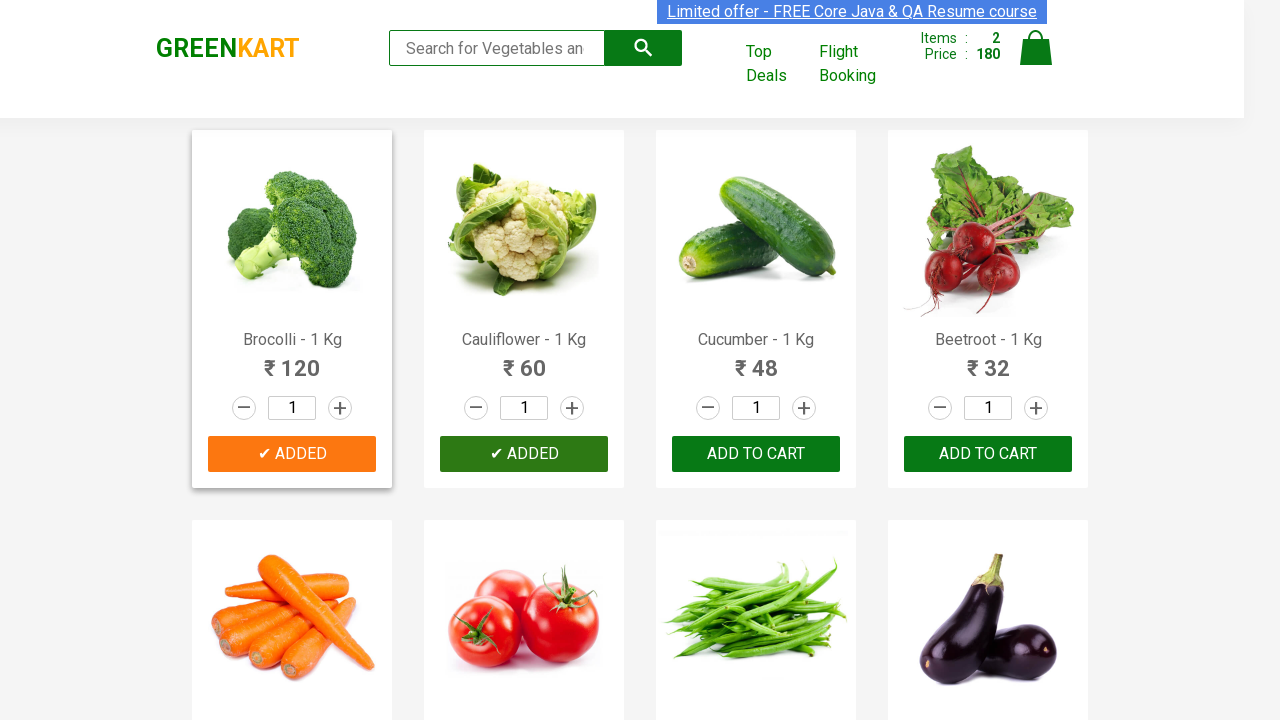

Added 'Cucumber' to cart (3/5 items) at (756, 454) on xpath=//div[@class='product-action']/button >> nth=2
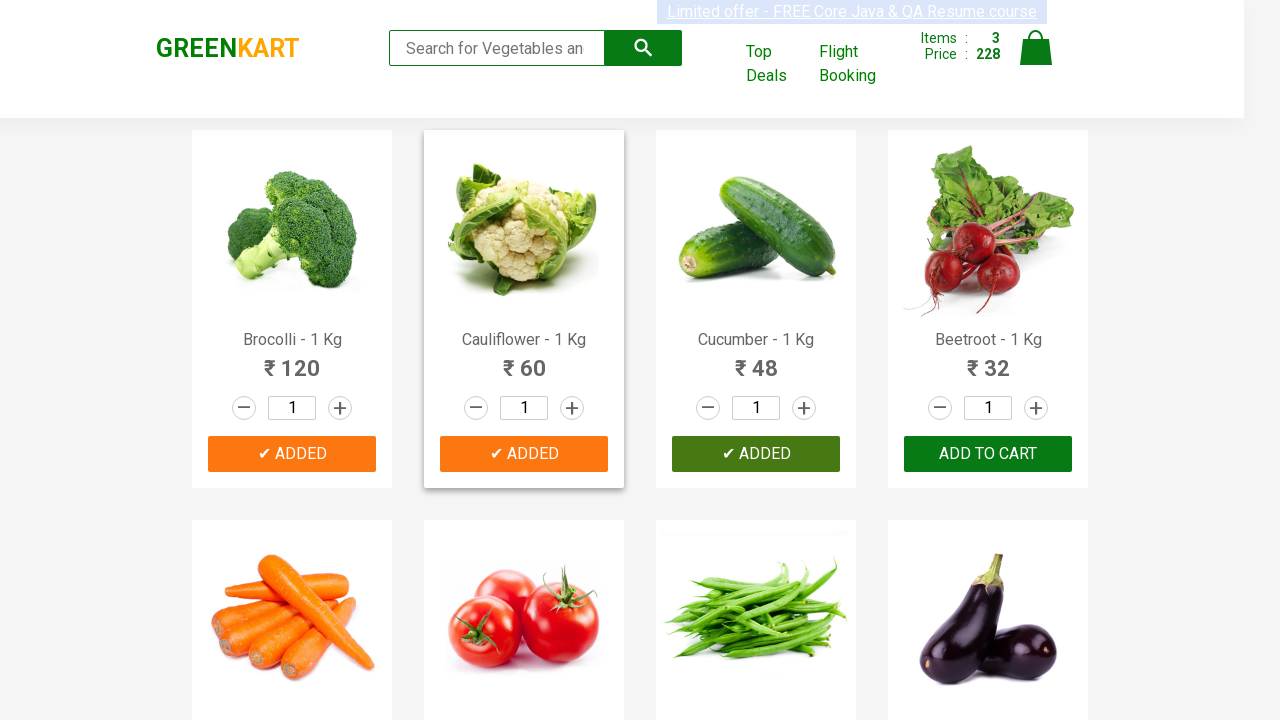

Added 'Beetroot' to cart (4/5 items) at (988, 454) on xpath=//div[@class='product-action']/button >> nth=3
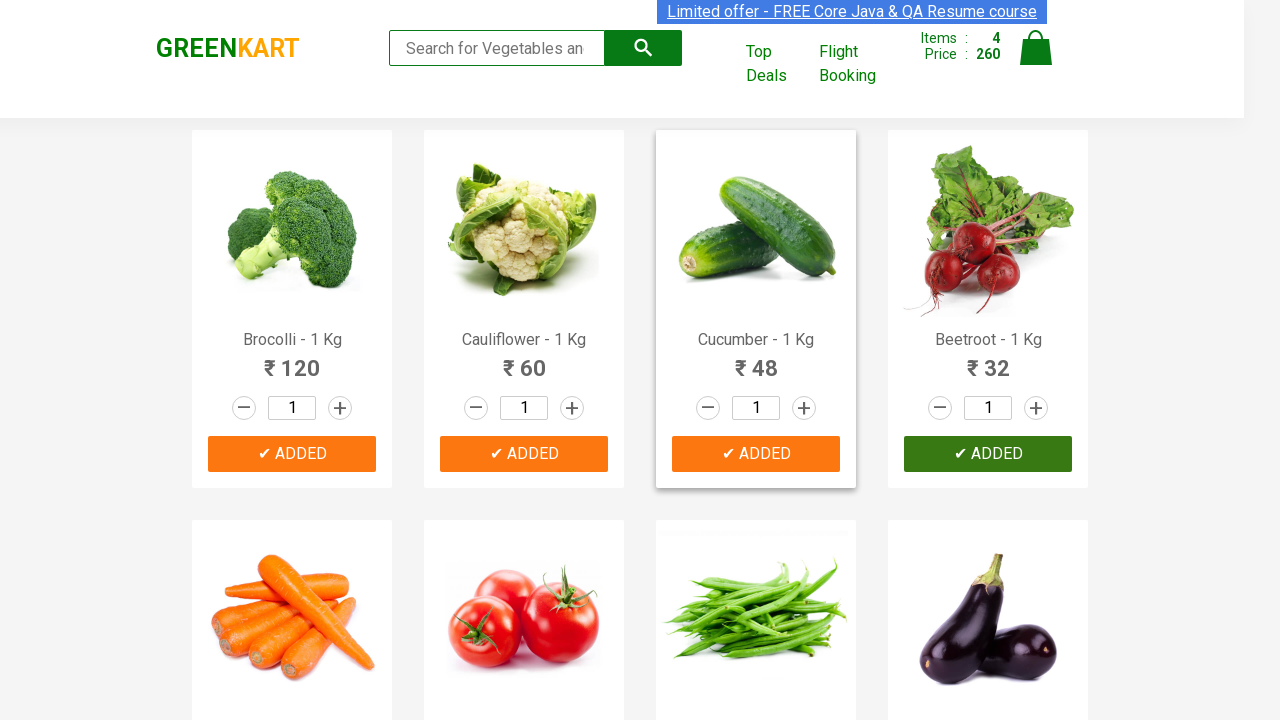

Added 'Beans' to cart (5/5 items) at (756, 360) on xpath=//div[@class='product-action']/button >> nth=6
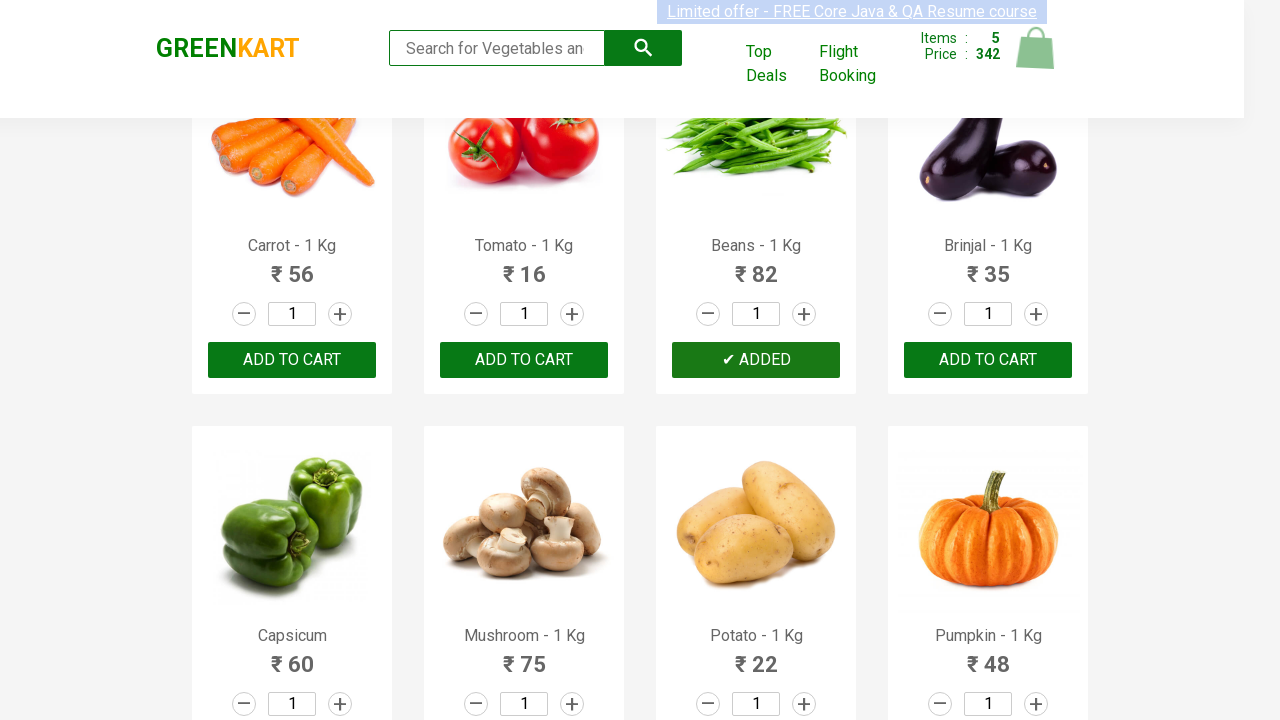

Waited 2 seconds for cart to update
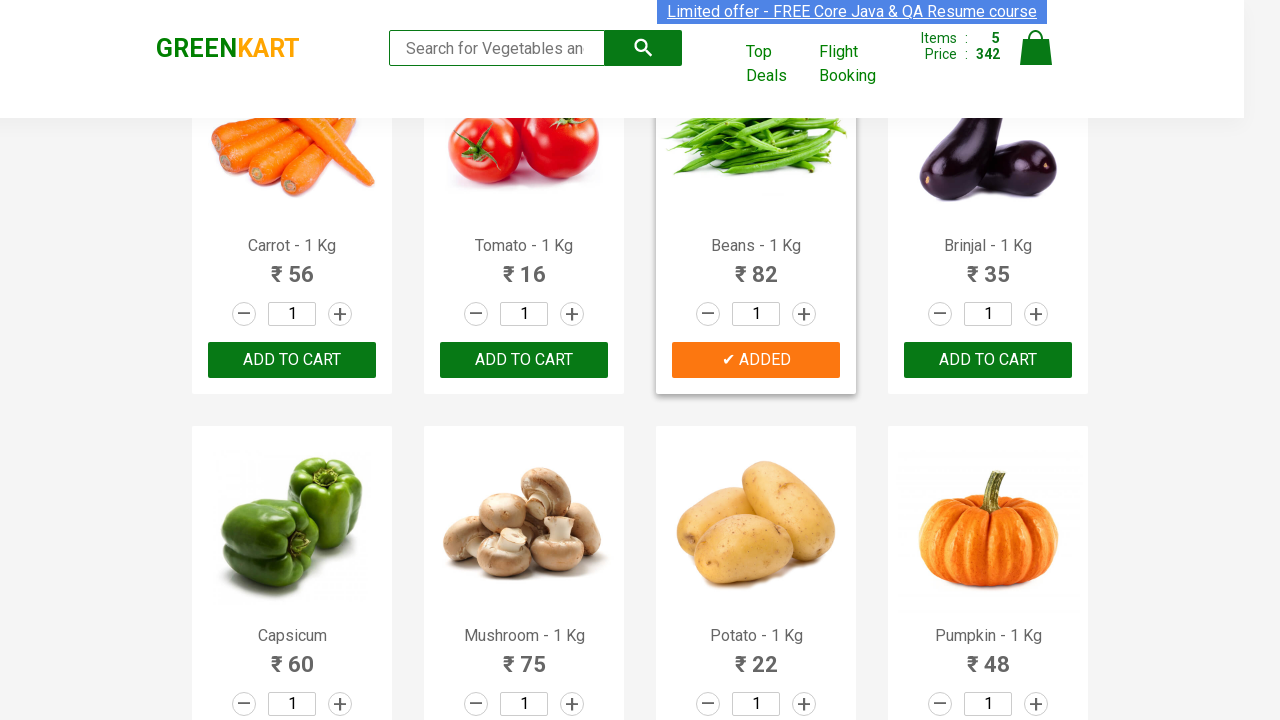

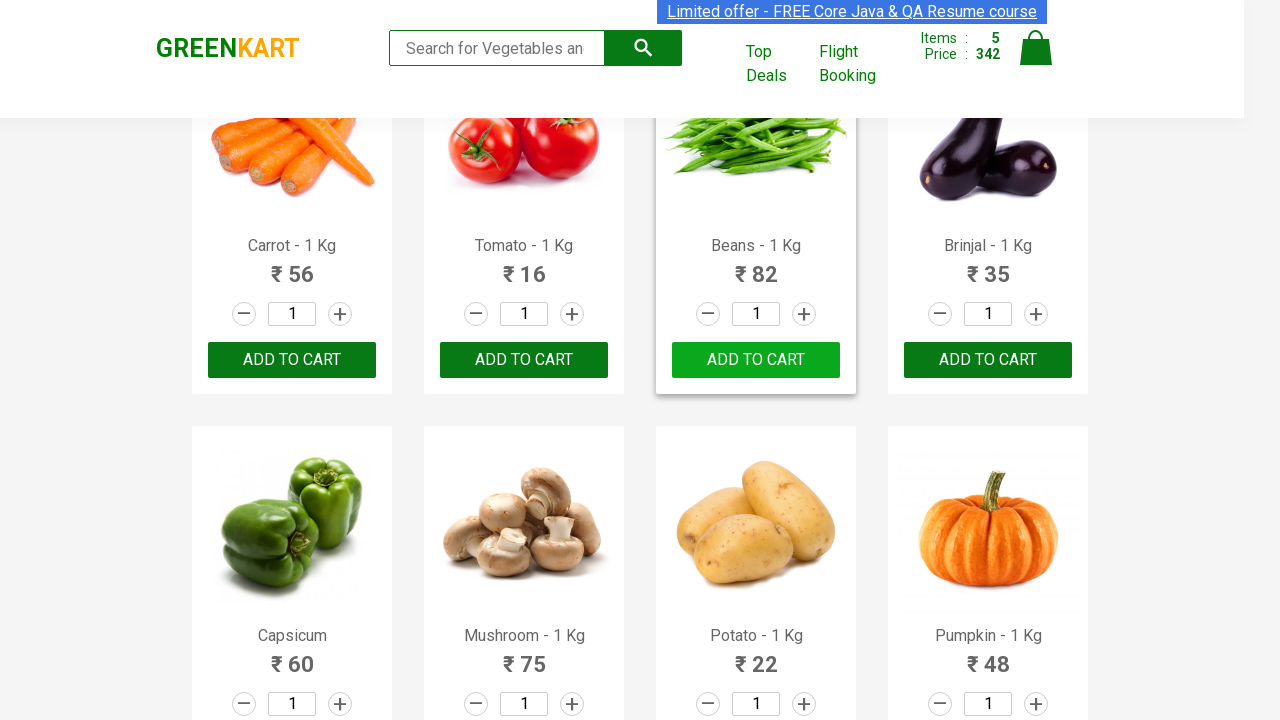